Selects a customer and currency from dropdowns, then clicks the process button twice to open an account

Starting URL: https://www.globalsqa.com/angularJs-protractor/BankingProject/#/manager/openAccount

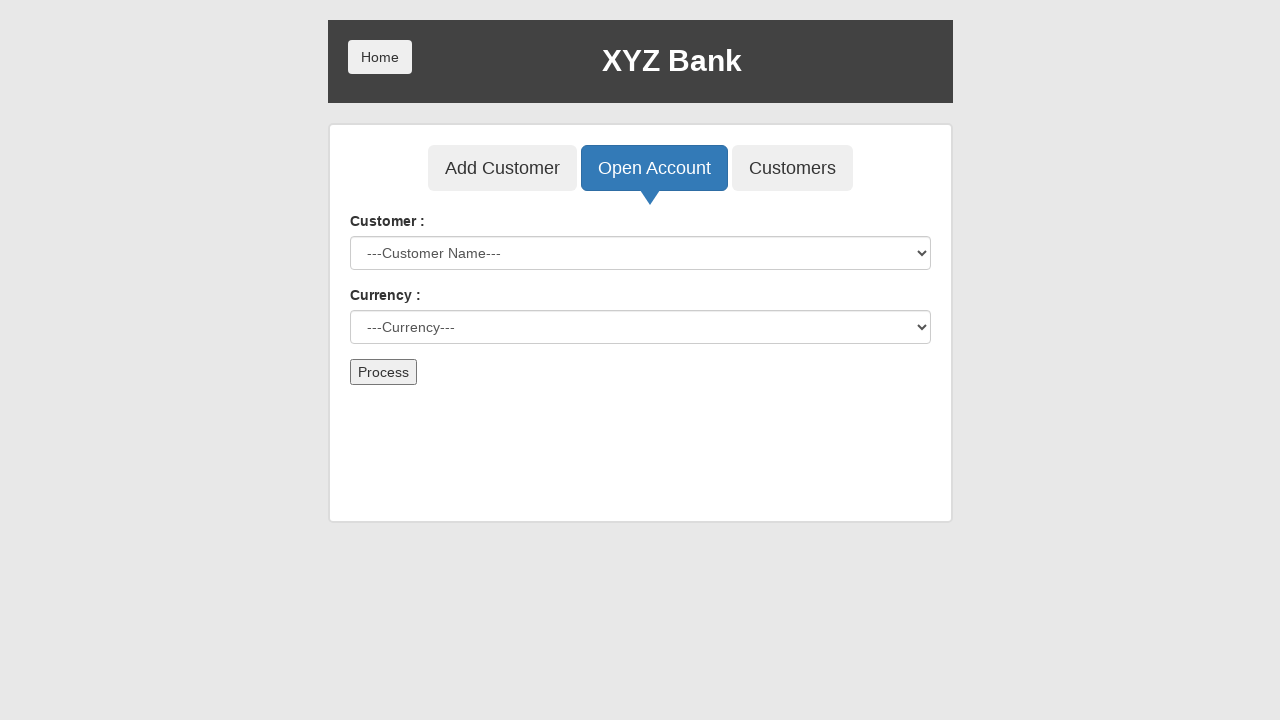

Selected customer 'Albus Dumbledore' from dropdown on select[ng-model='custId']
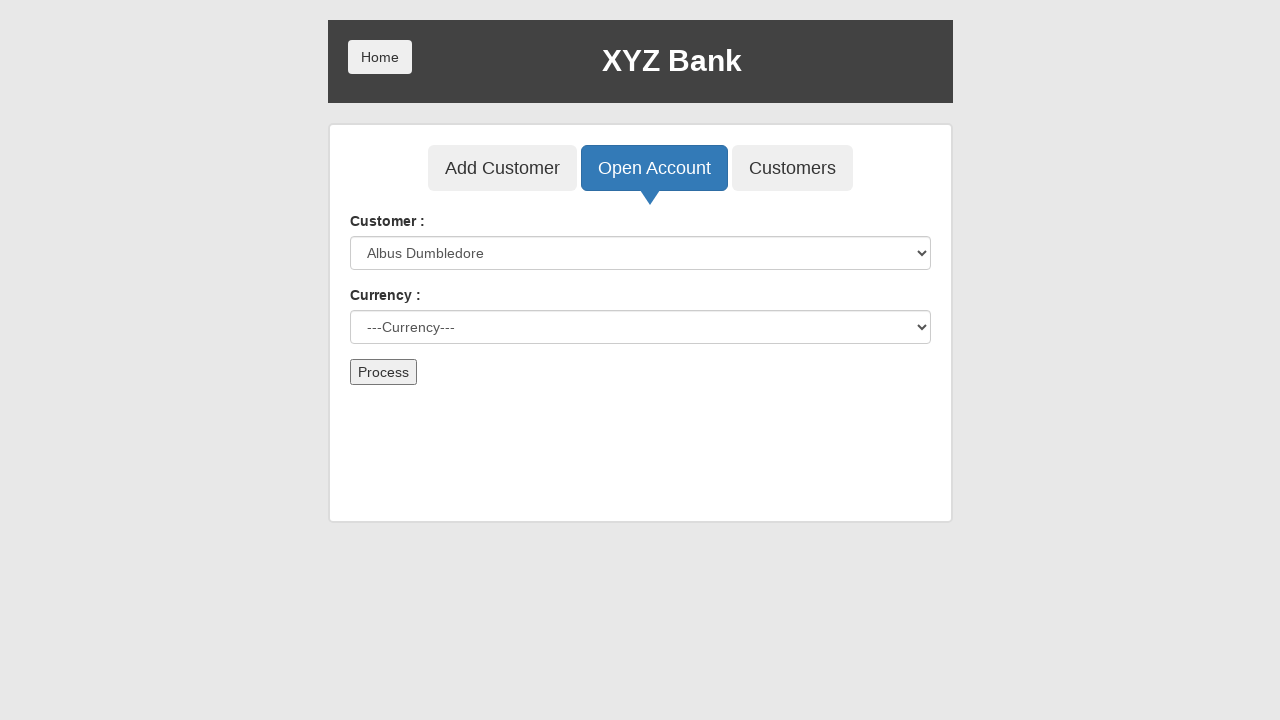

Selected currency 'Pound' from dropdown on #currency
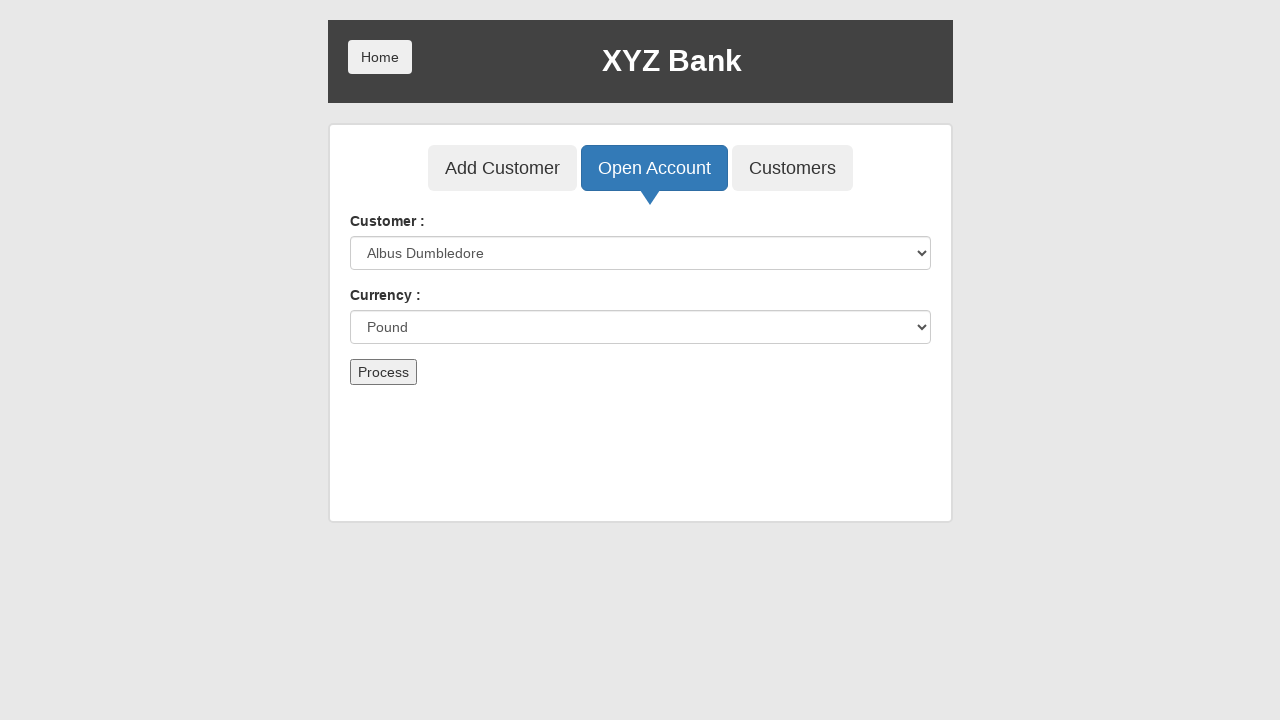

Clicked process button (first time) at (383, 372) on form button
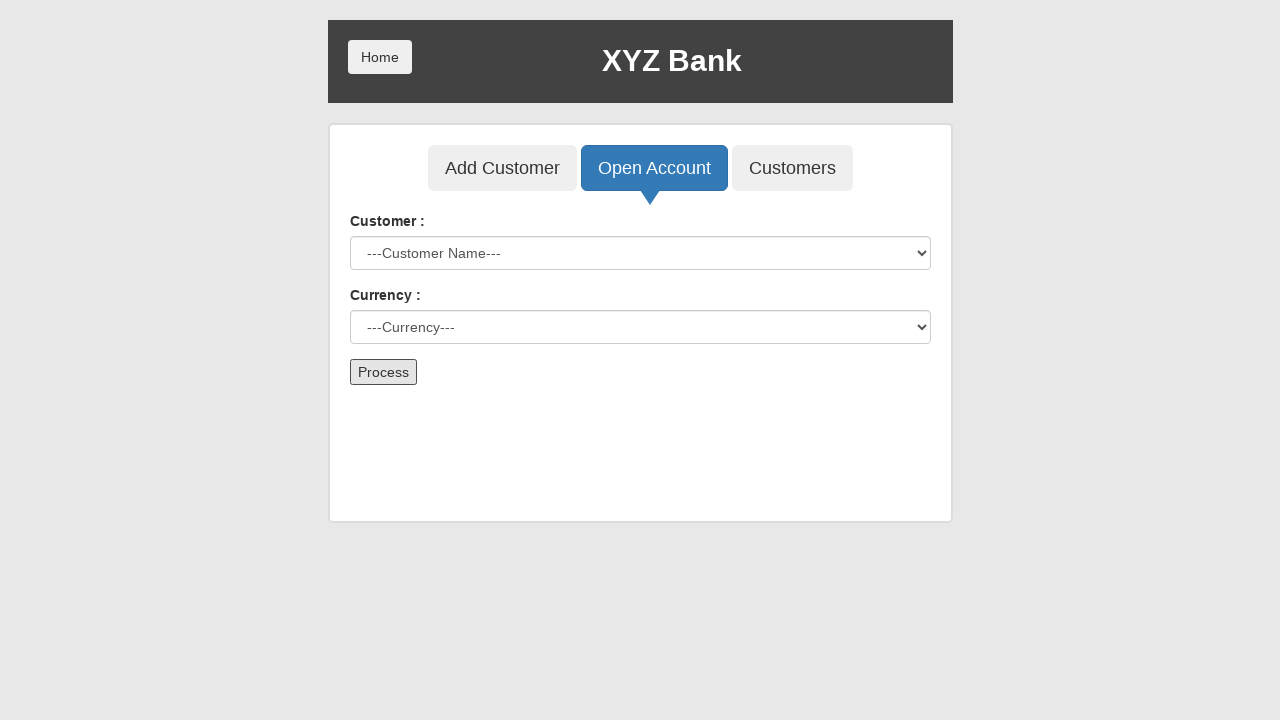

Clicked process button (second time) to open account at (383, 372) on form button
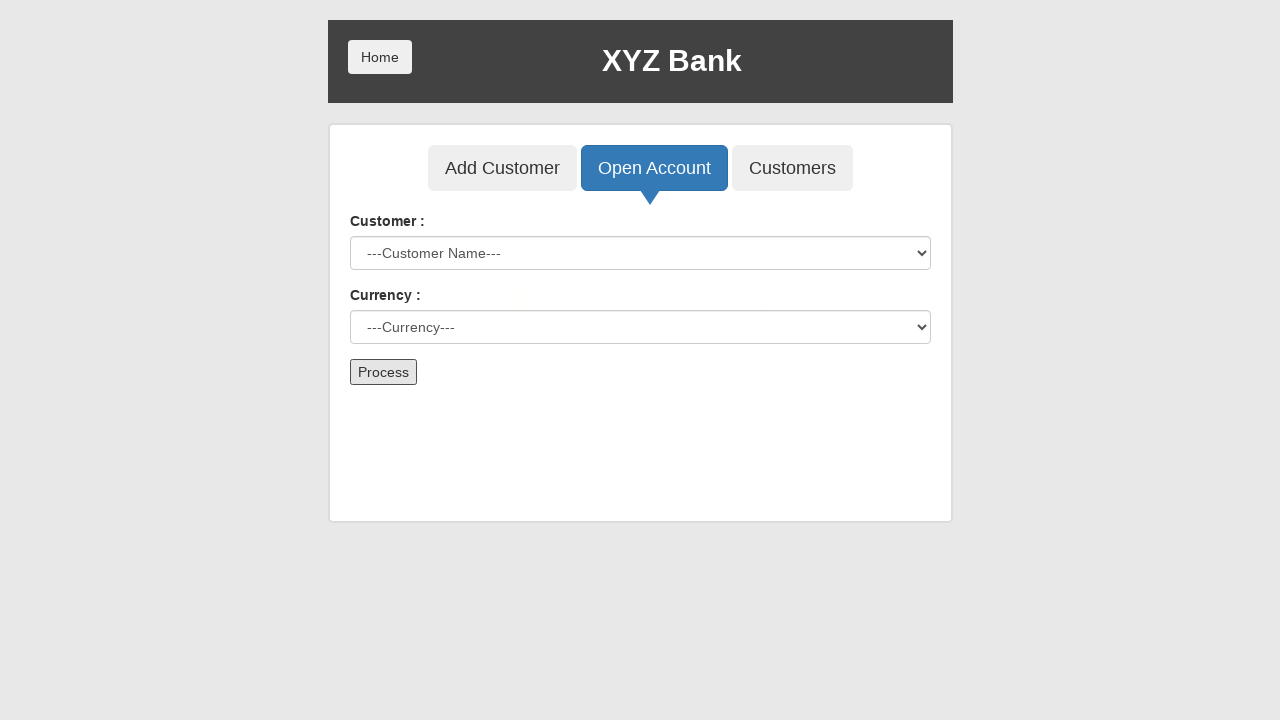

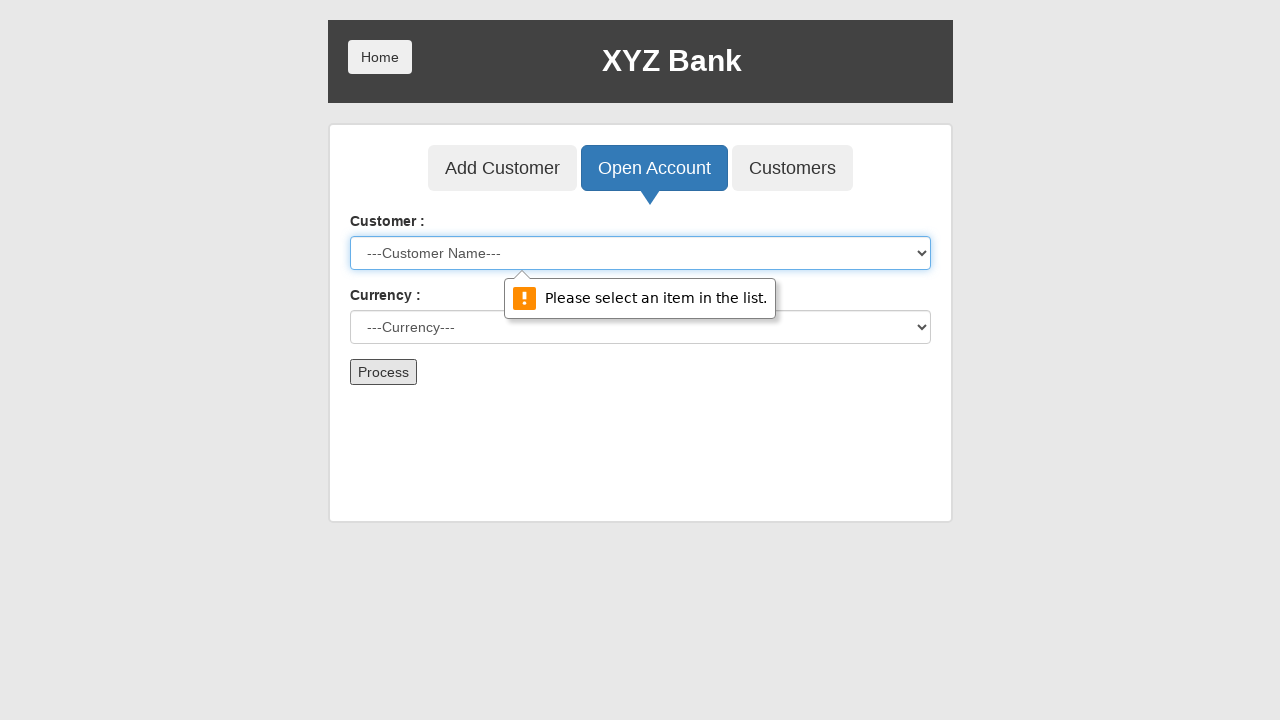